Tests A/B test opt-out by adding opt-out cookie before visiting the test page, then navigating to the A/B test page and verifying opt-out

Starting URL: http://the-internet.herokuapp.com

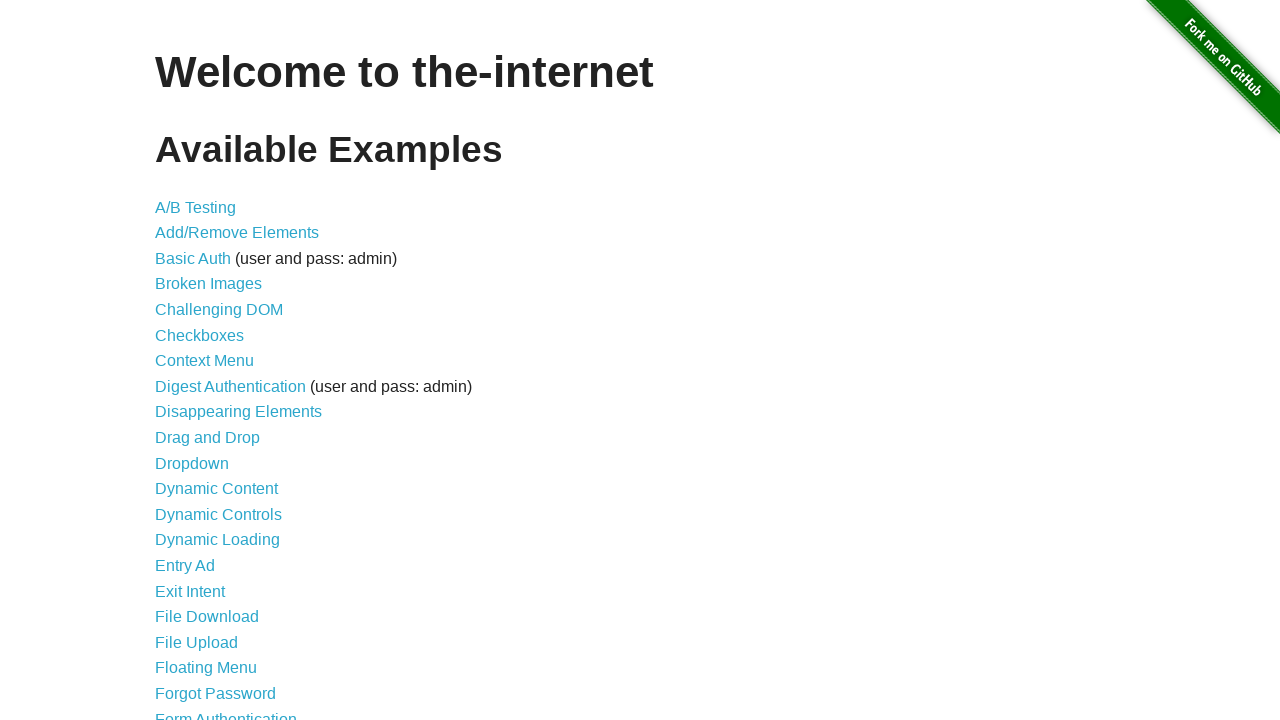

Added optimizelyOptOut cookie with value 'true' to context
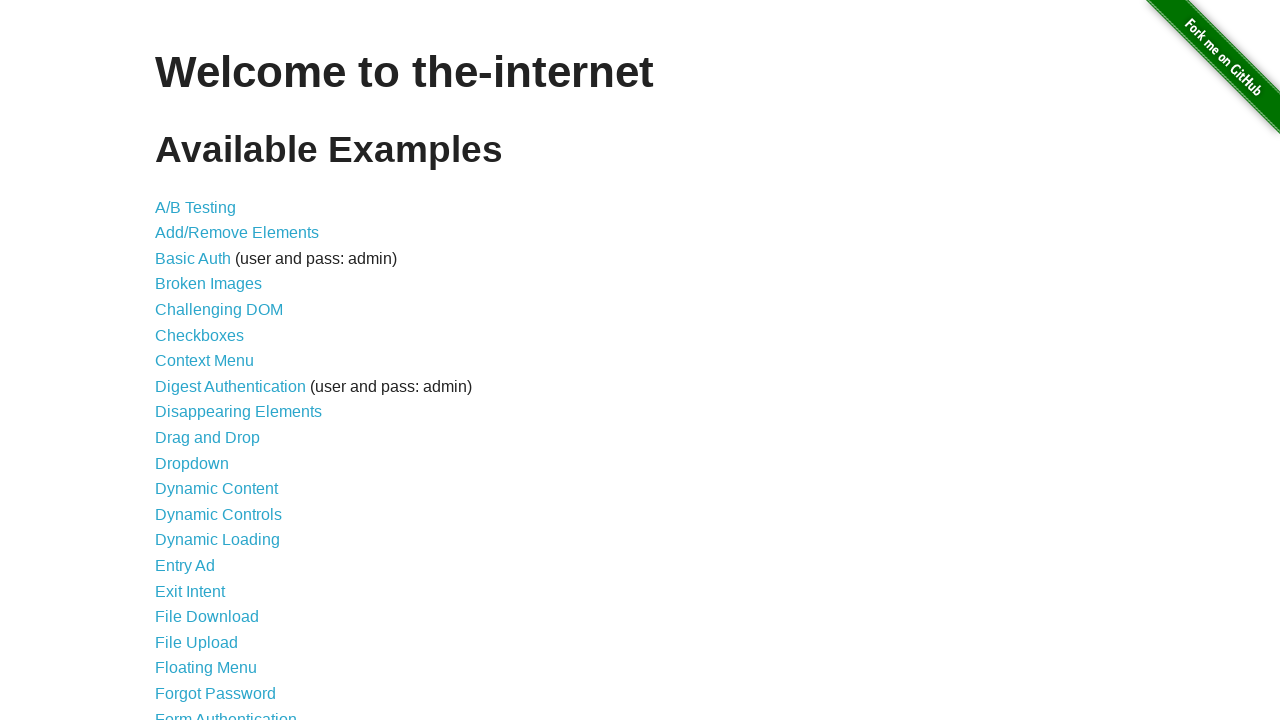

Navigated to A/B test page at /abtest
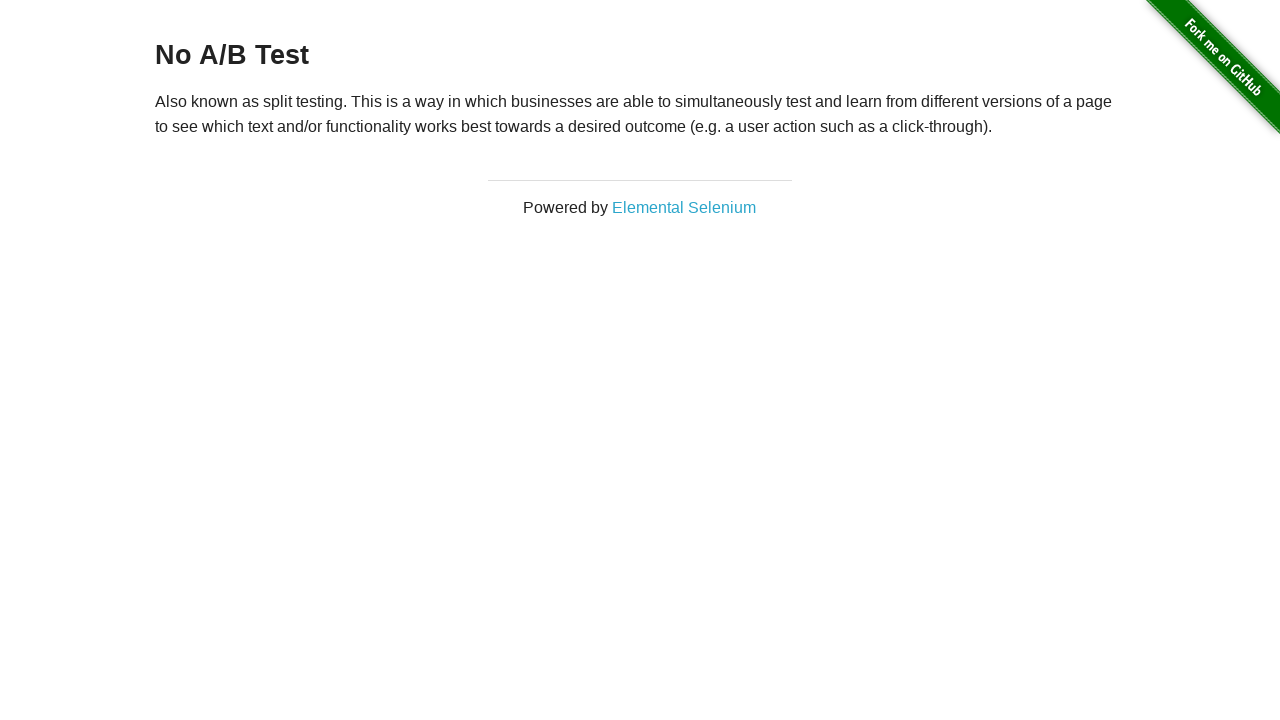

Retrieved heading text from page
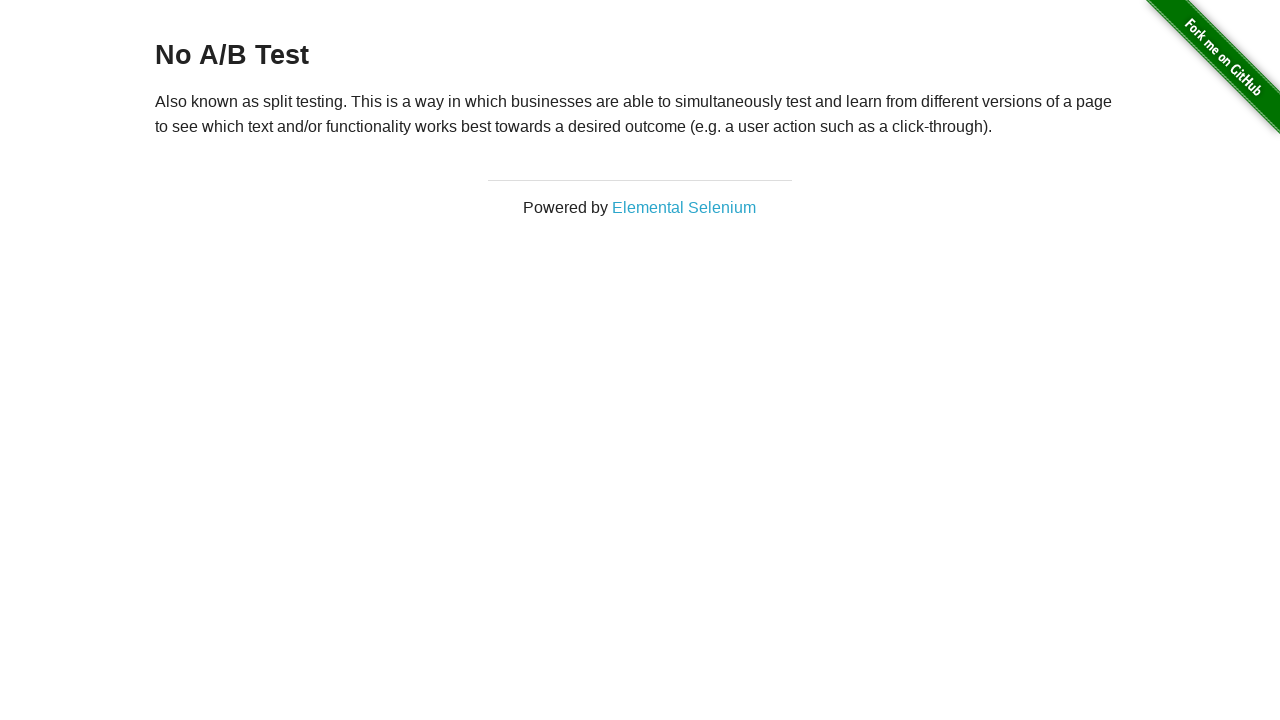

Verified heading text is 'No A/B Test', confirming opt-out cookie worked
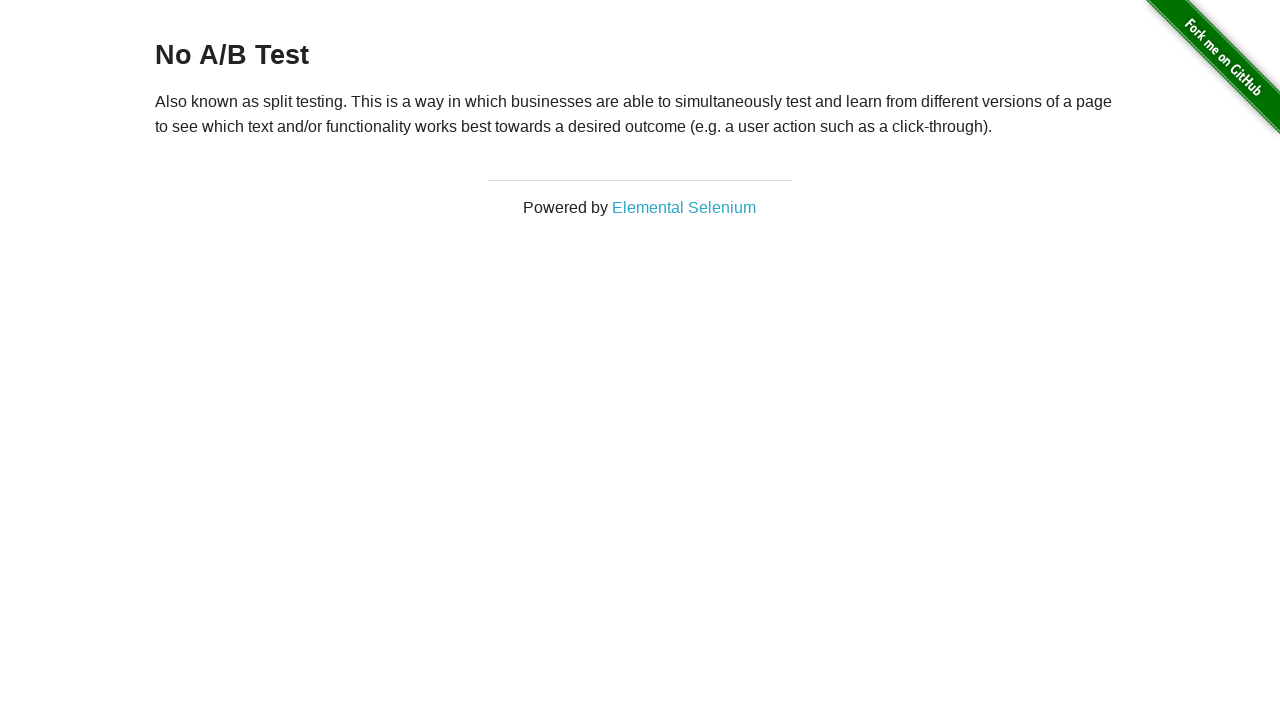

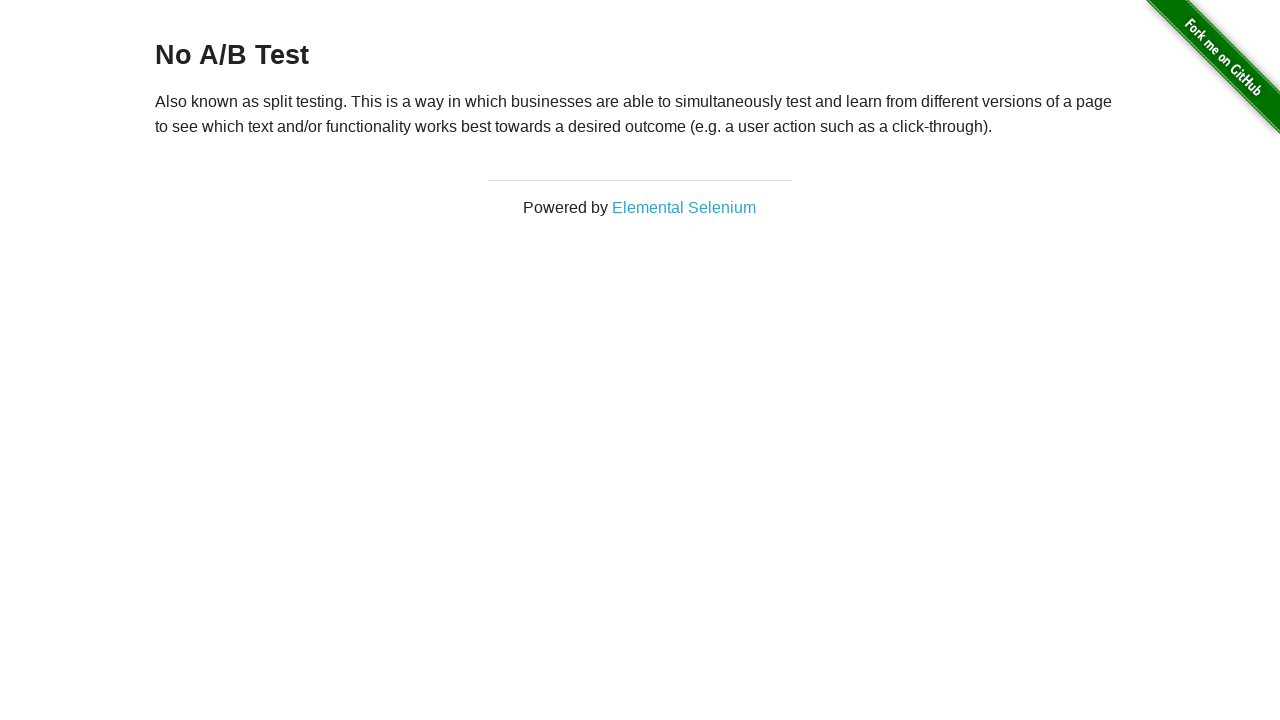